Tests dropdown selection functionality by selecting options using different methods (index, value, visible text) and verifying the dropdown contains expected number of options

Starting URL: https://the-internet.herokuapp.com/dropdown

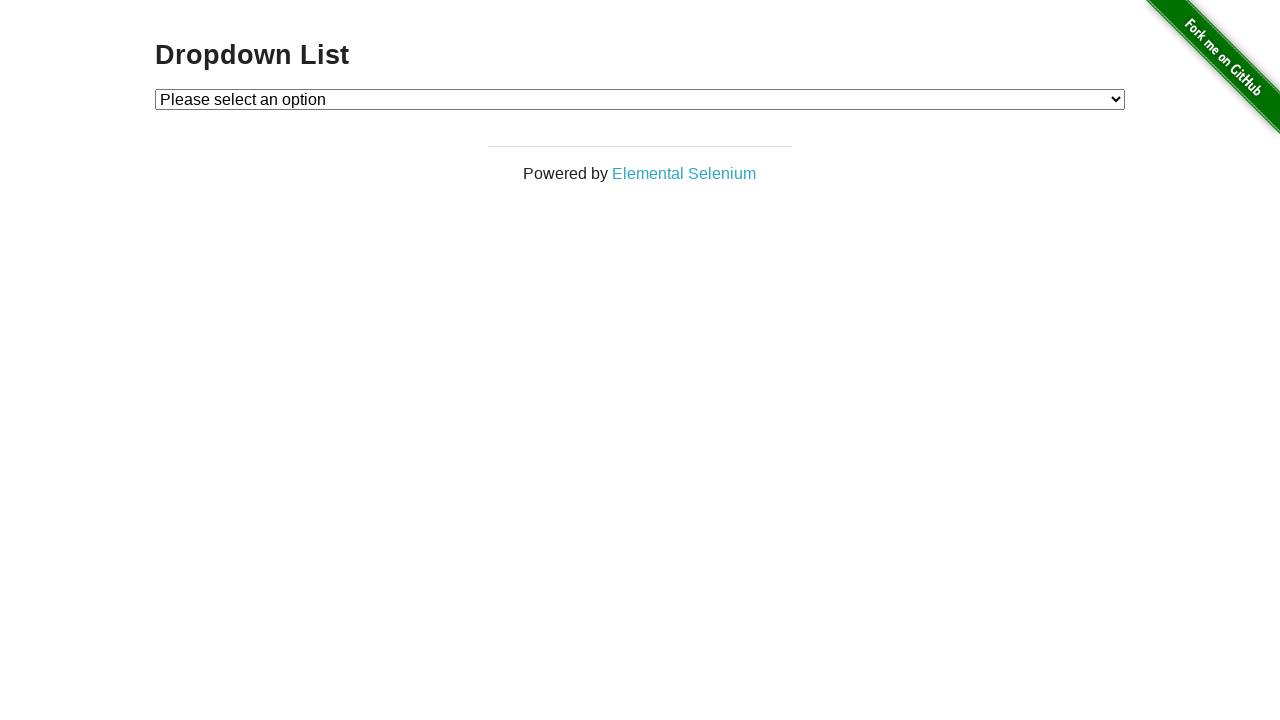

Located dropdown element with id 'dropdown'
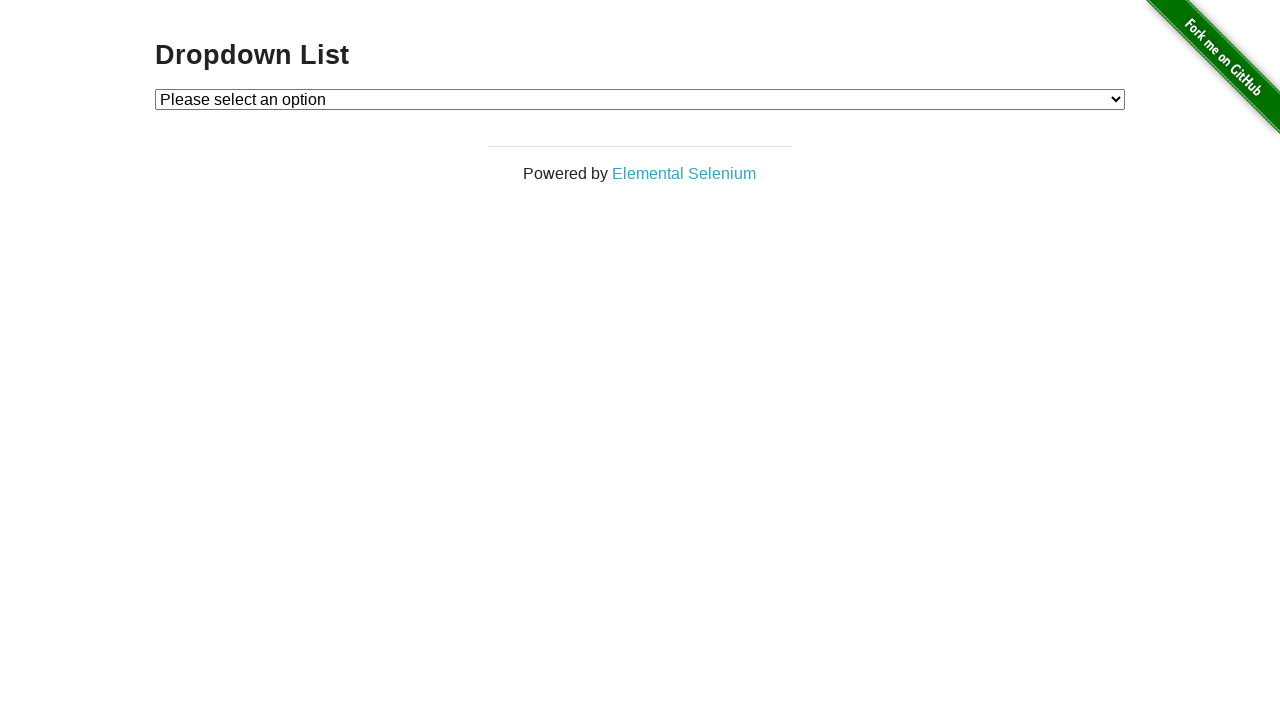

Selected Option 1 using index 1 on select#dropdown
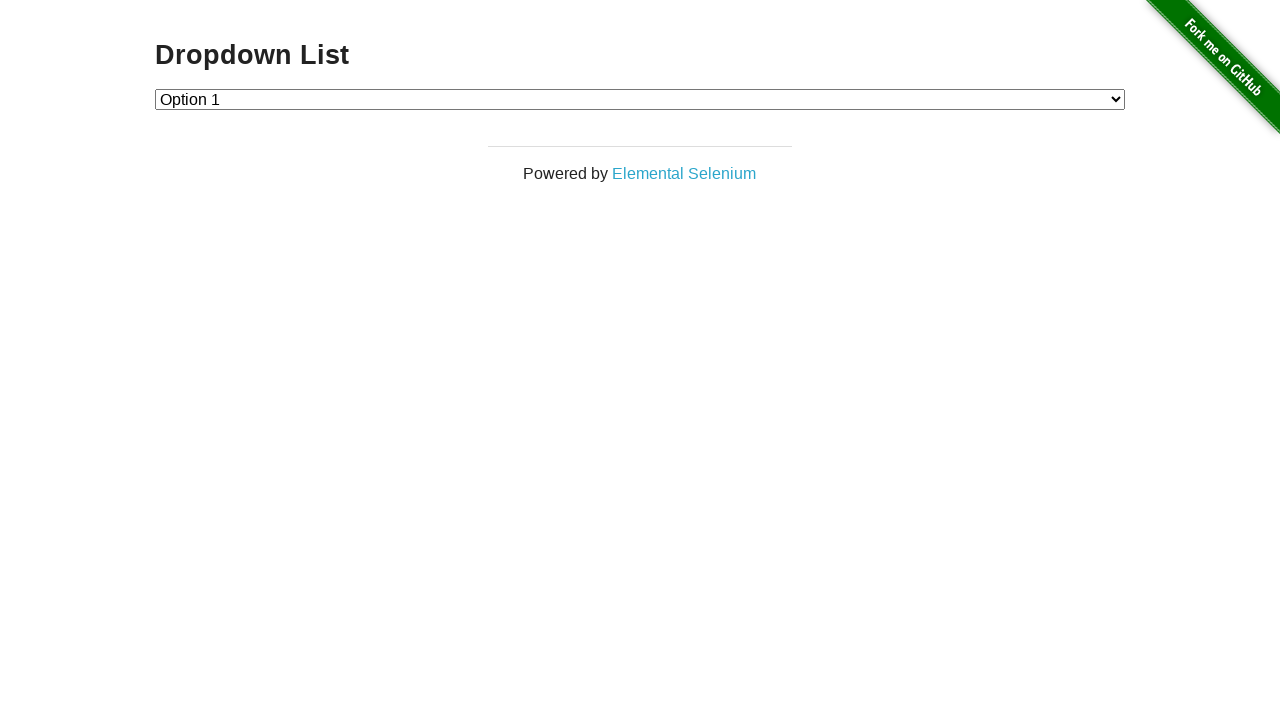

Selected Option 2 using value '2' on select#dropdown
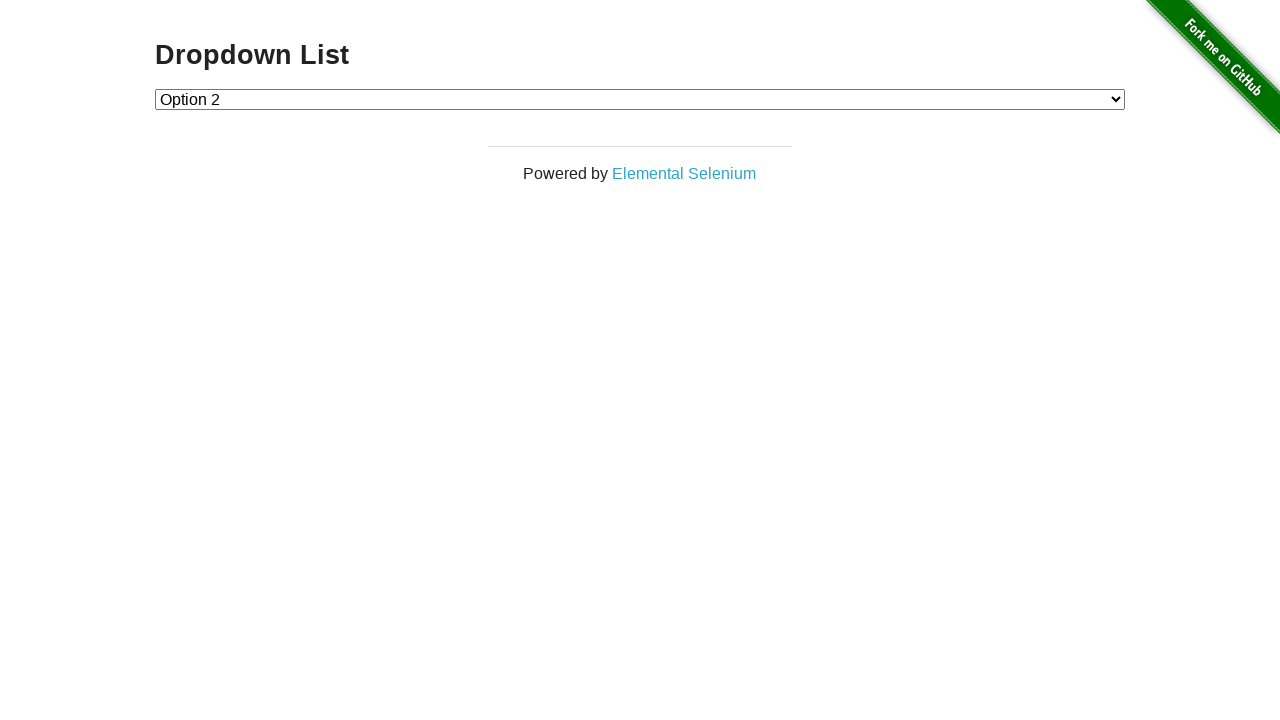

Selected Option 1 using visible text label on select#dropdown
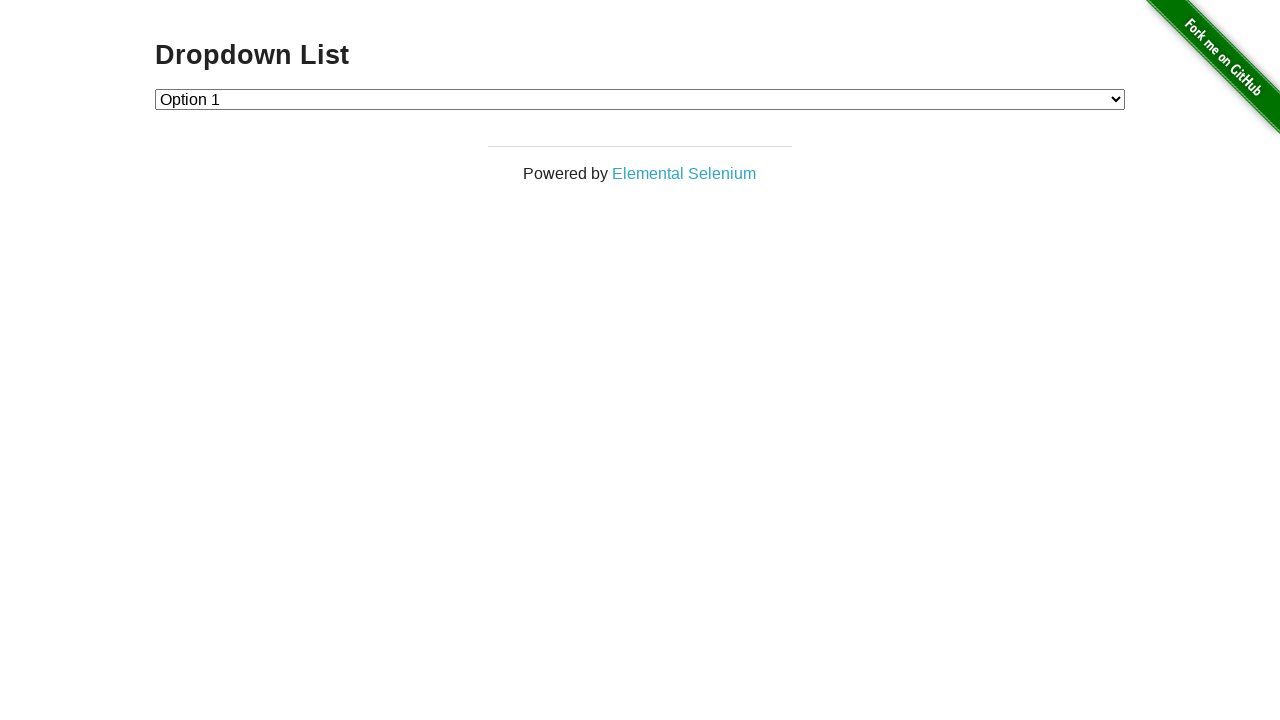

Retrieved all option elements from dropdown
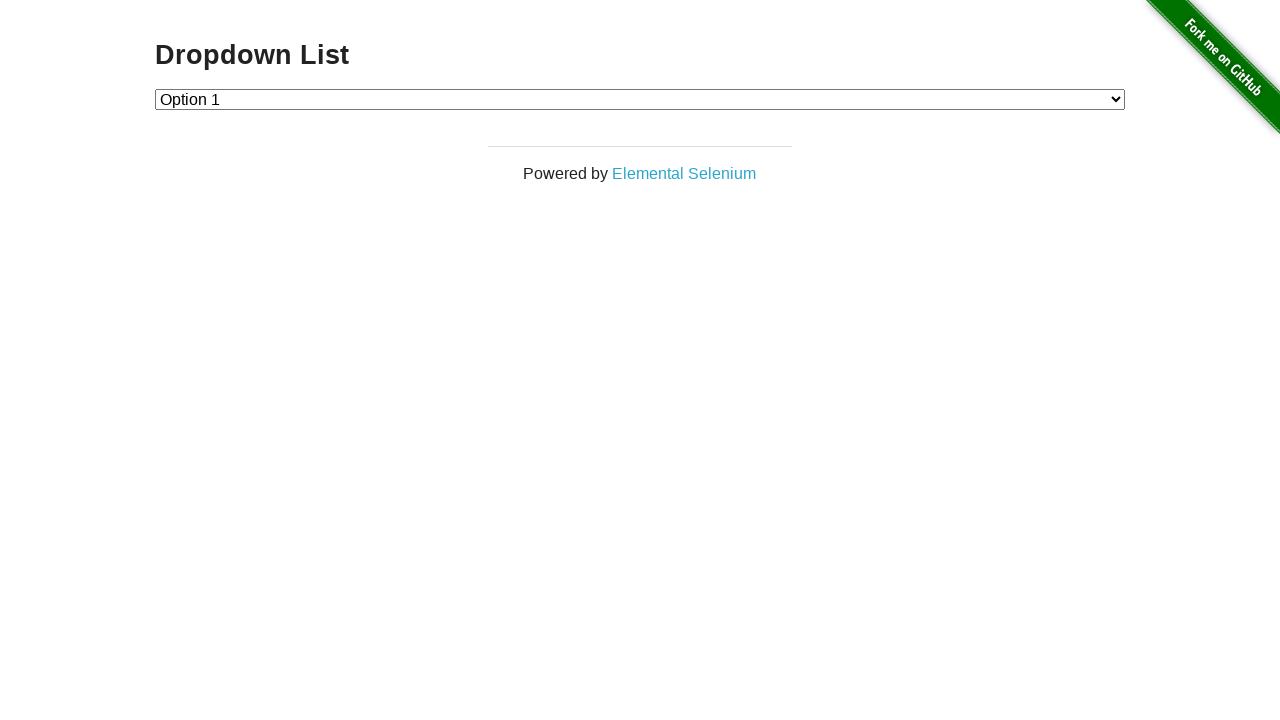

Verified dropdown contains 3 options
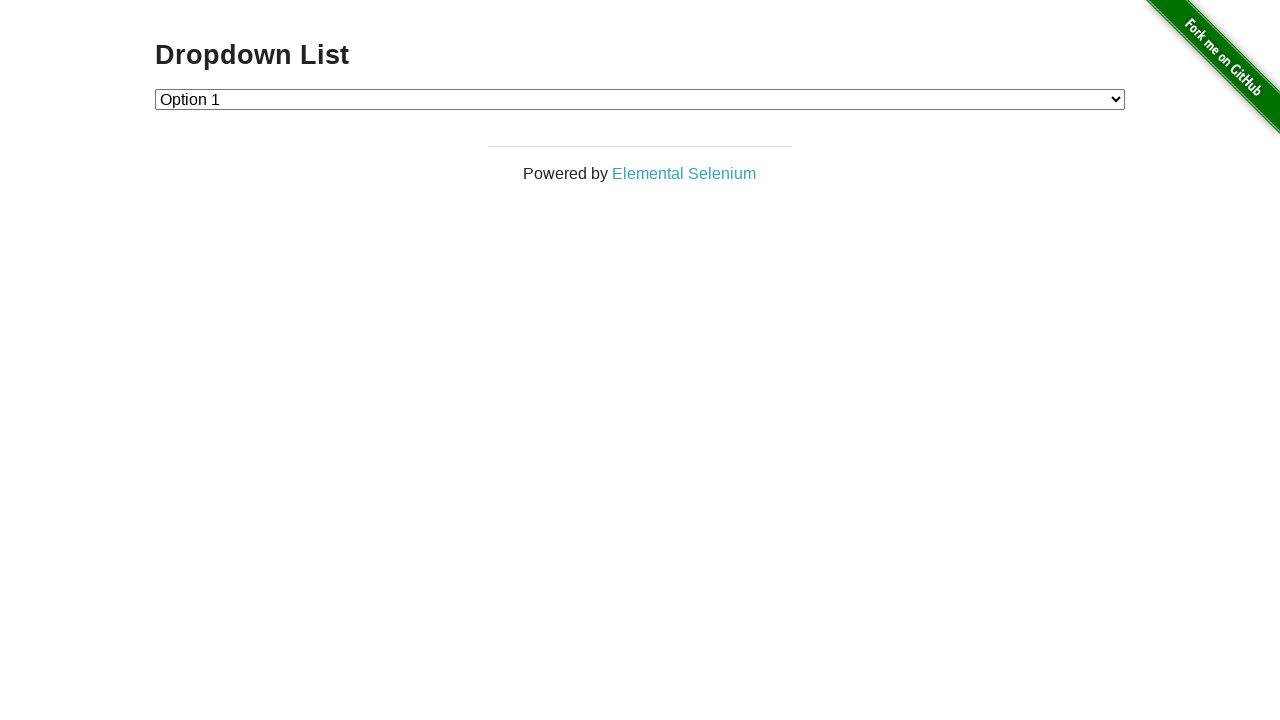

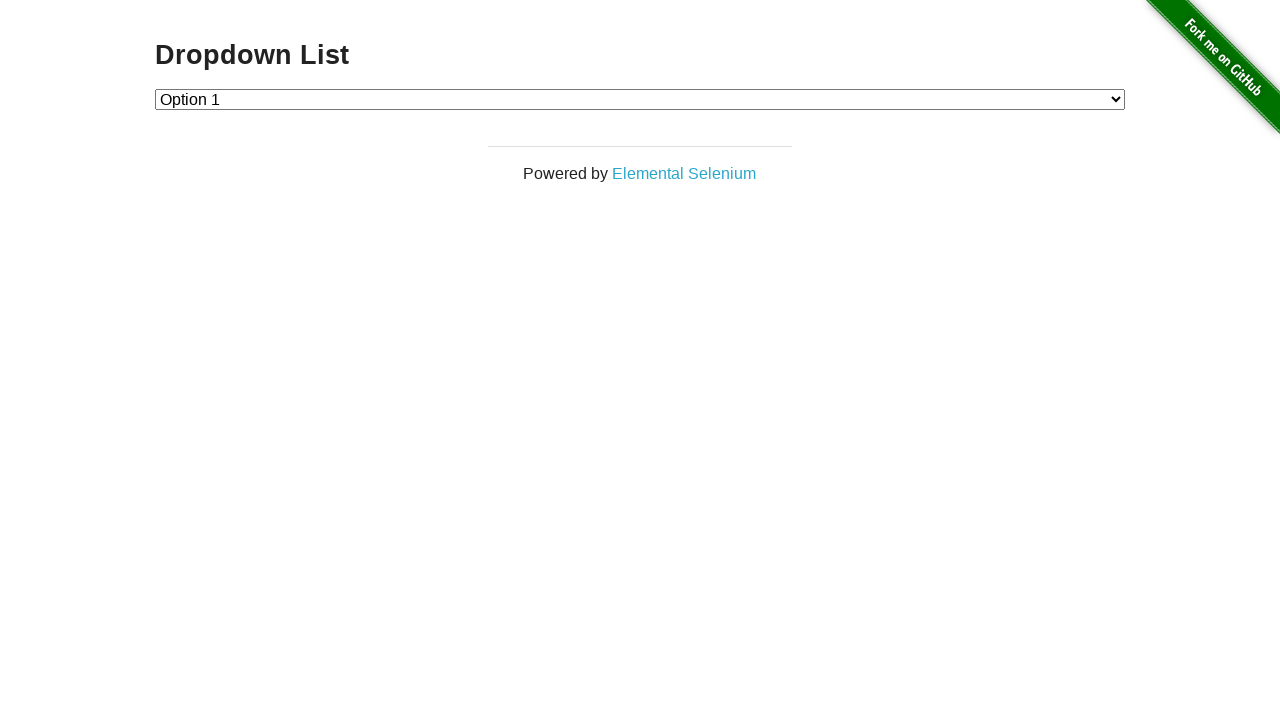